Tests wait functionality by navigating to a loading images page, waiting for a landscape image element to appear, and verifying that the image source contains "landscape".

Starting URL: https://bonigarcia.dev/selenium-webdriver-java/loading-images.html

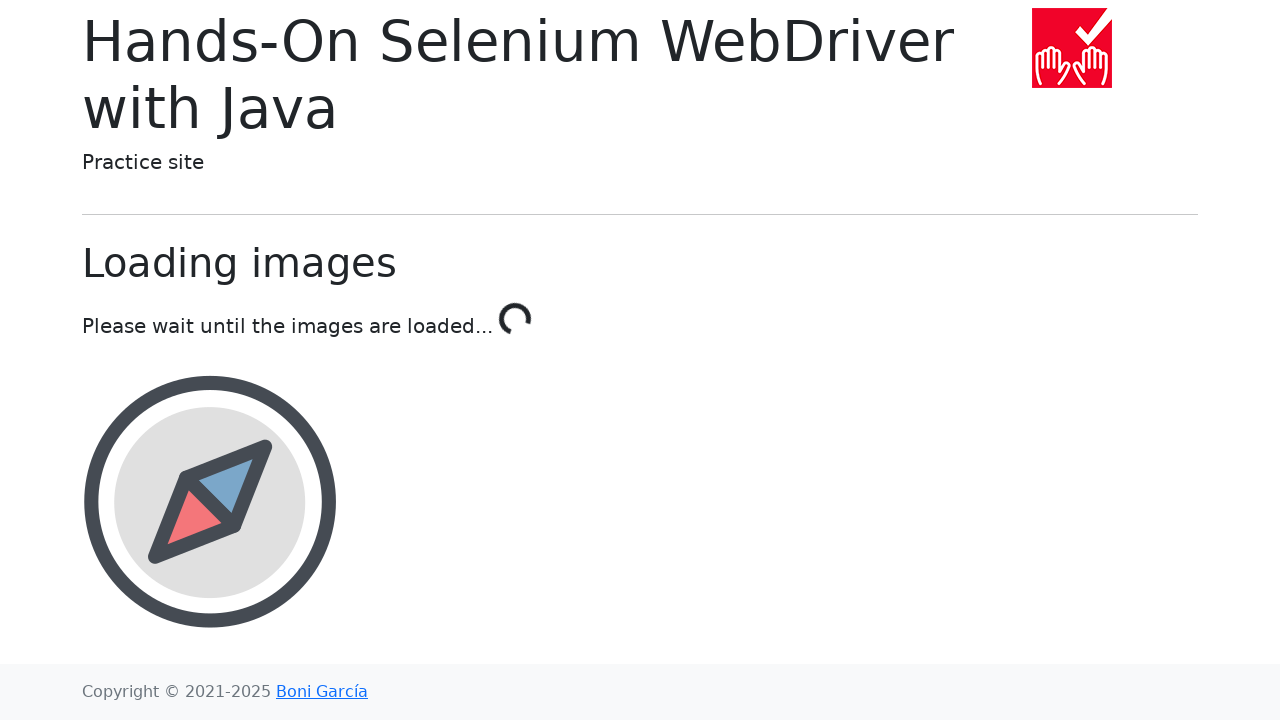

Navigated to loading images page
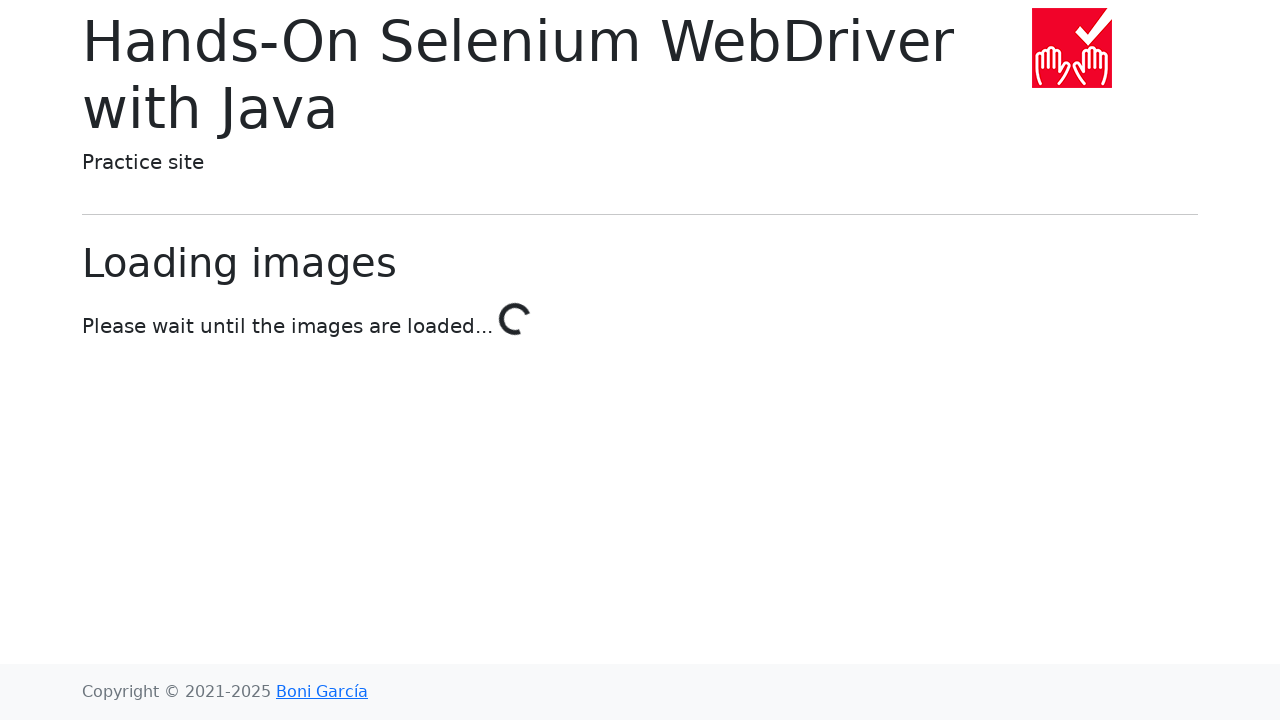

Landscape image element appeared and was located
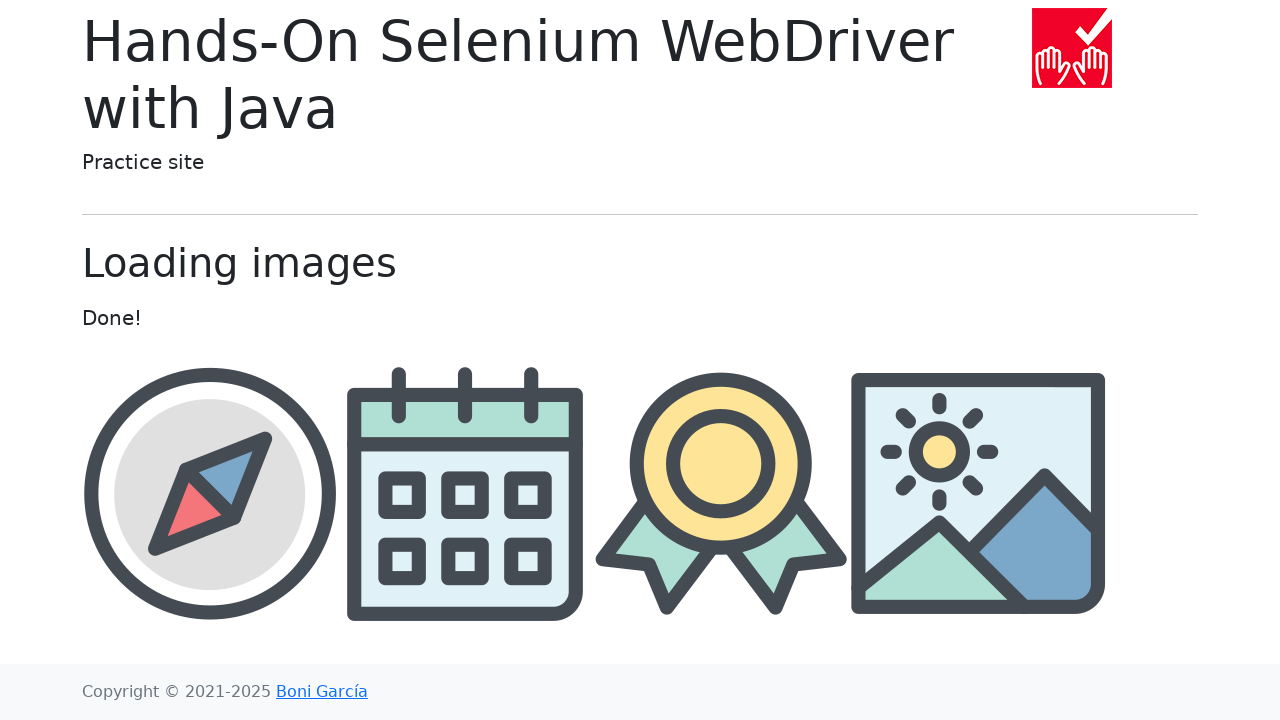

Retrieved image src attribute: img/landscape.png
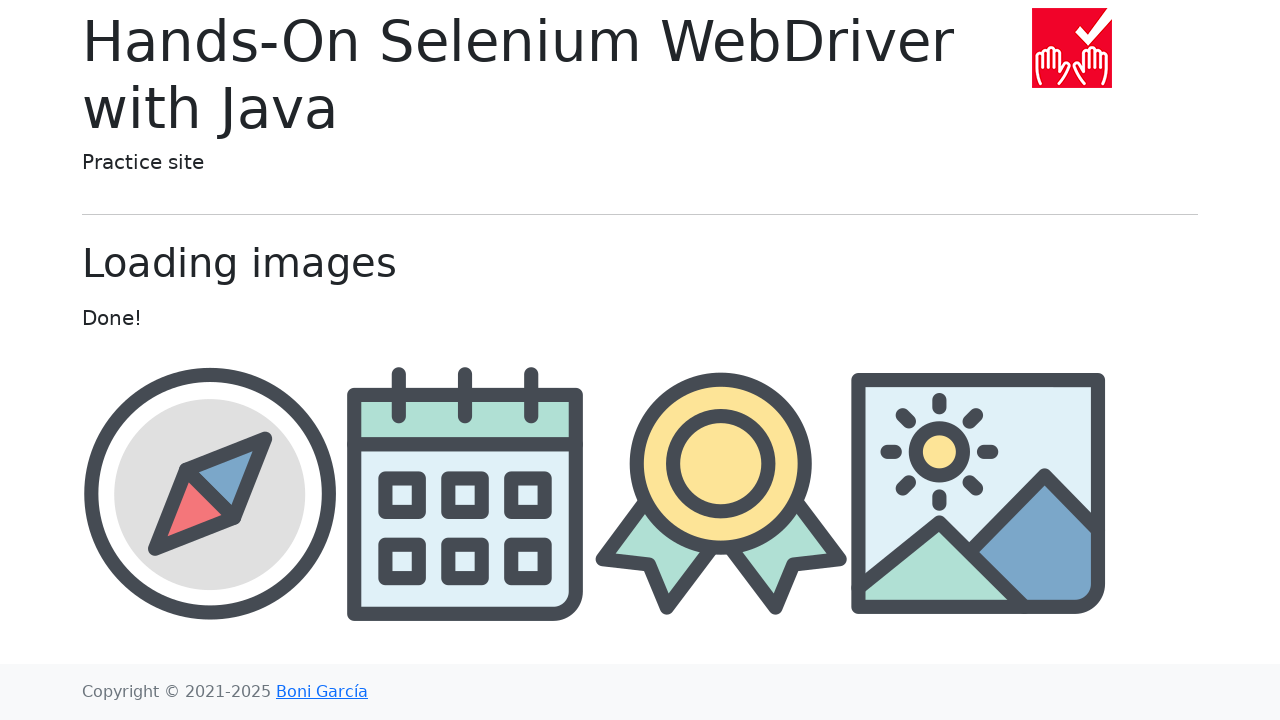

Verified that image source contains 'landscape'
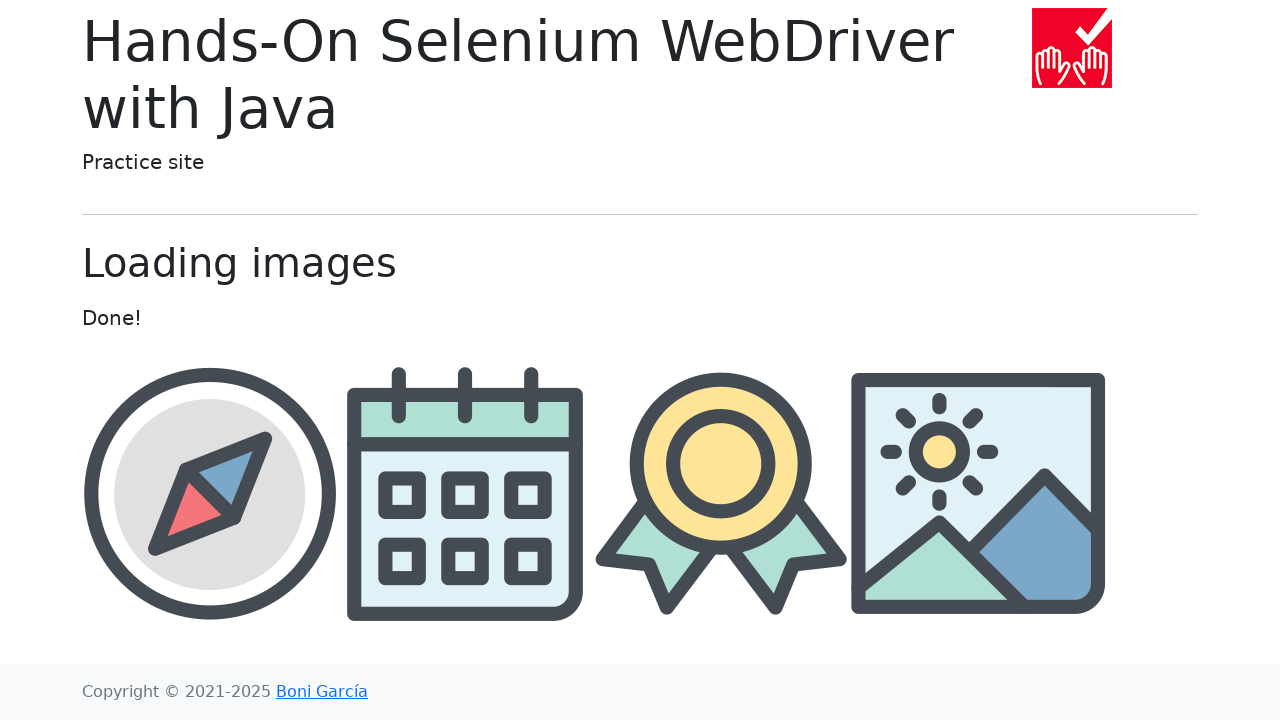

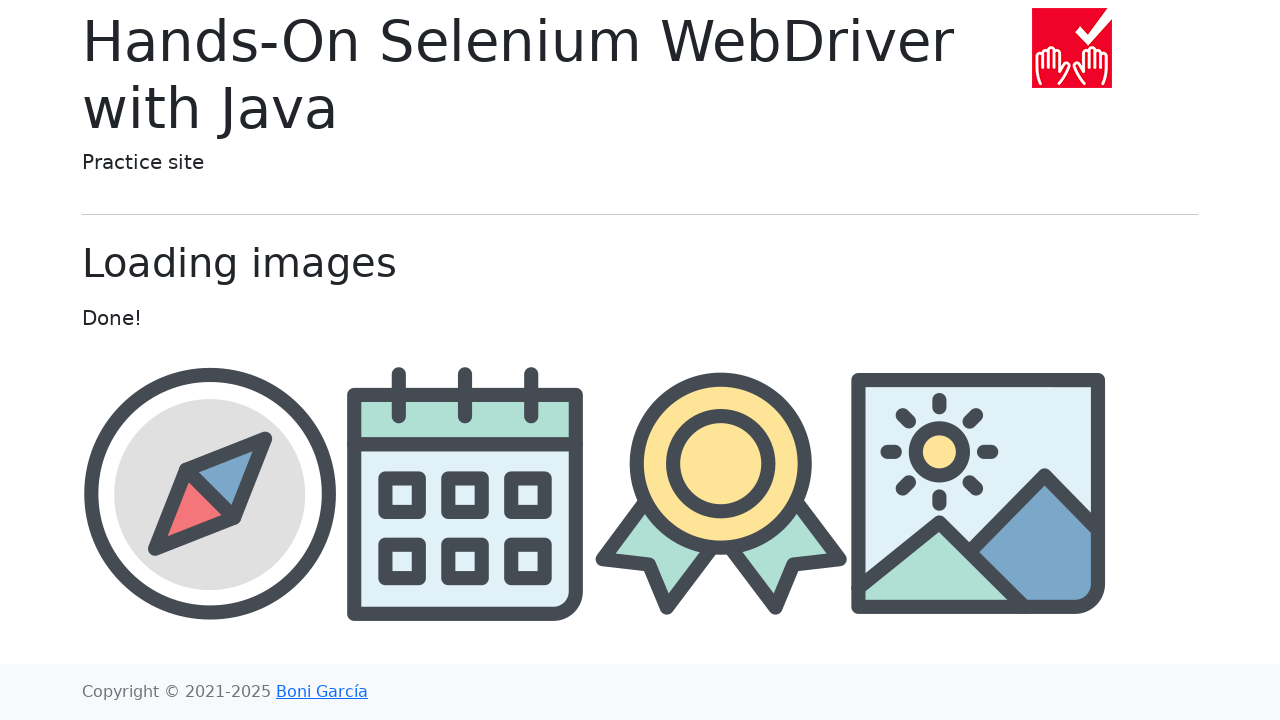